Tests that entered text is trimmed when saving edits

Starting URL: https://demo.playwright.dev/todomvc

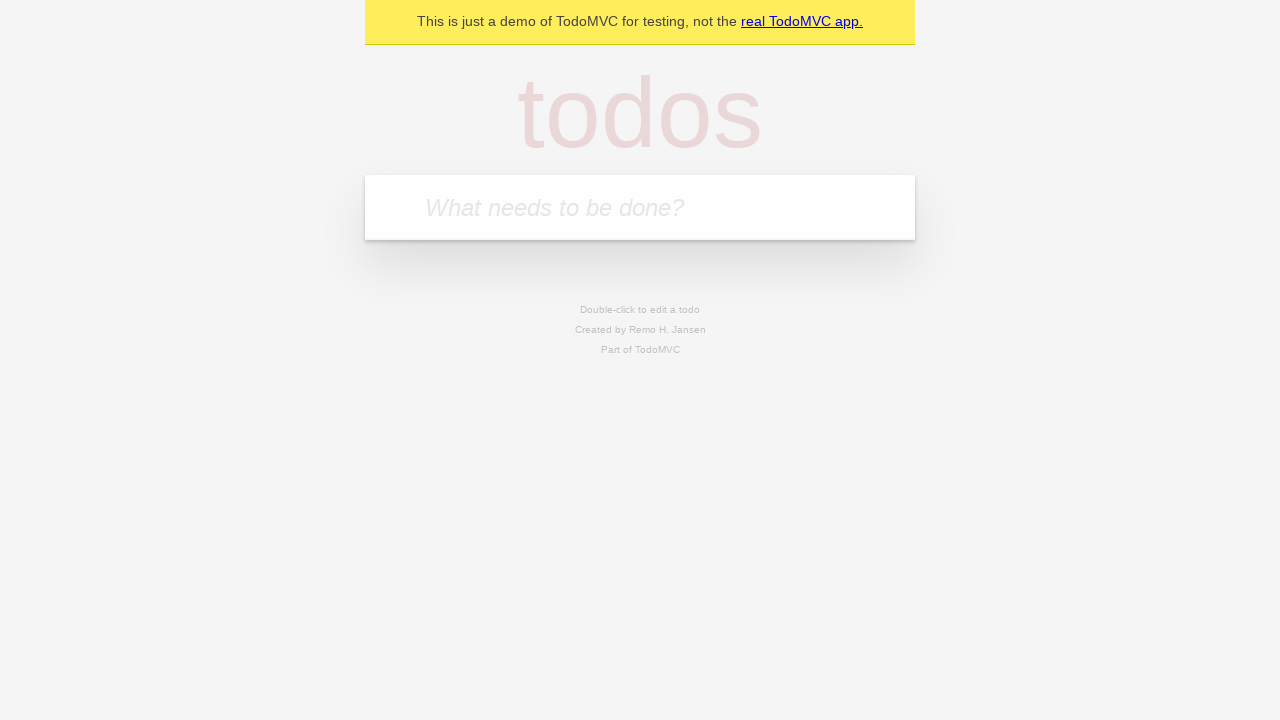

Filled new todo field with 'buy some cheese' on .new-todo
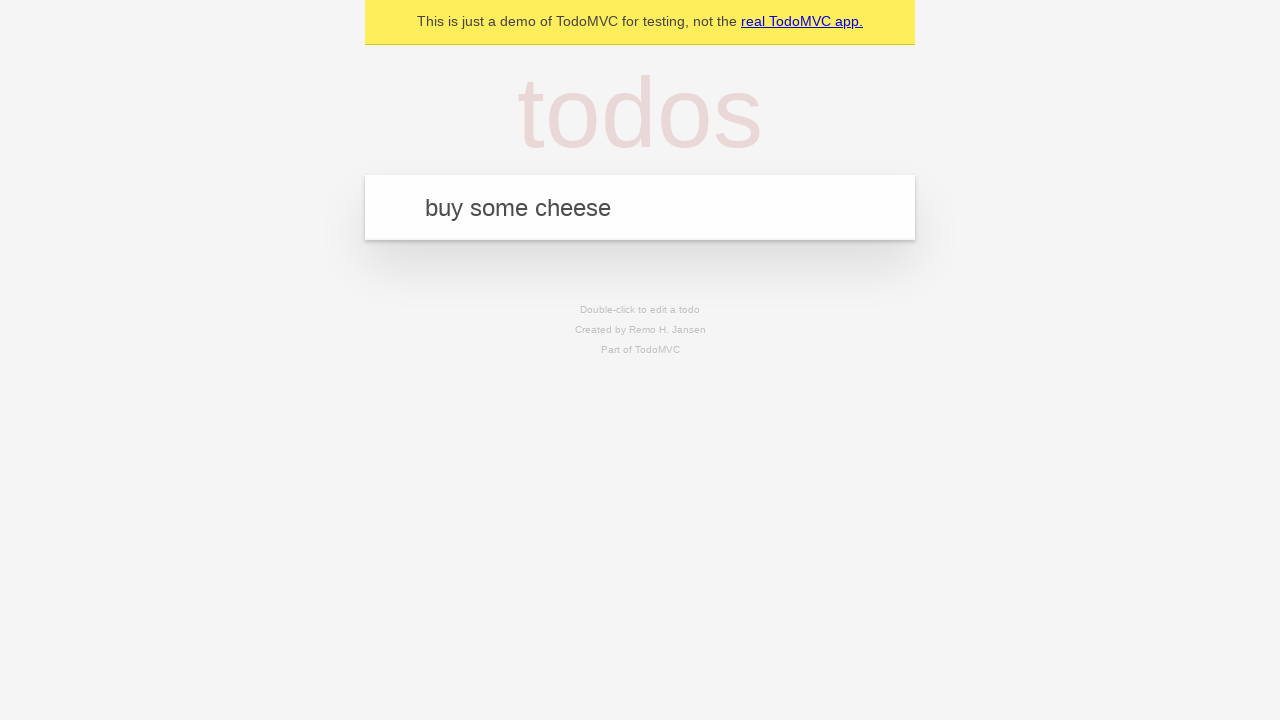

Pressed Enter to create first todo on .new-todo
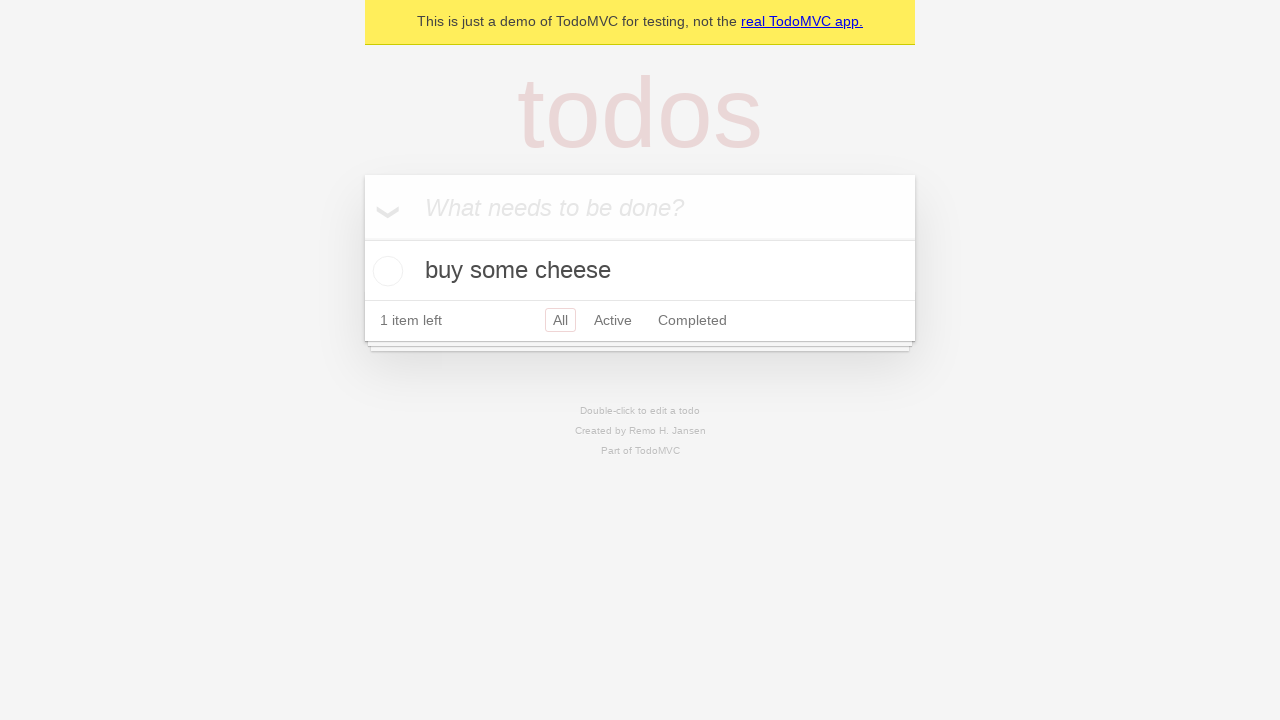

Filled new todo field with 'feed the cat' on .new-todo
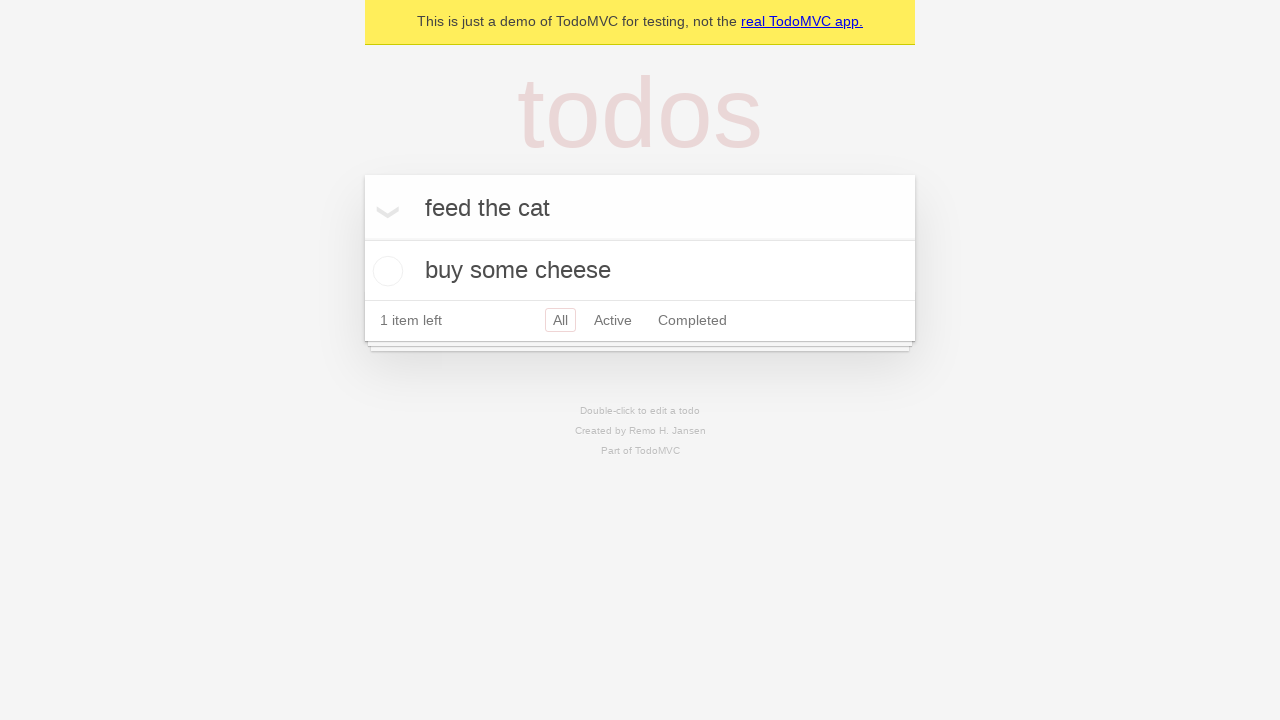

Pressed Enter to create second todo on .new-todo
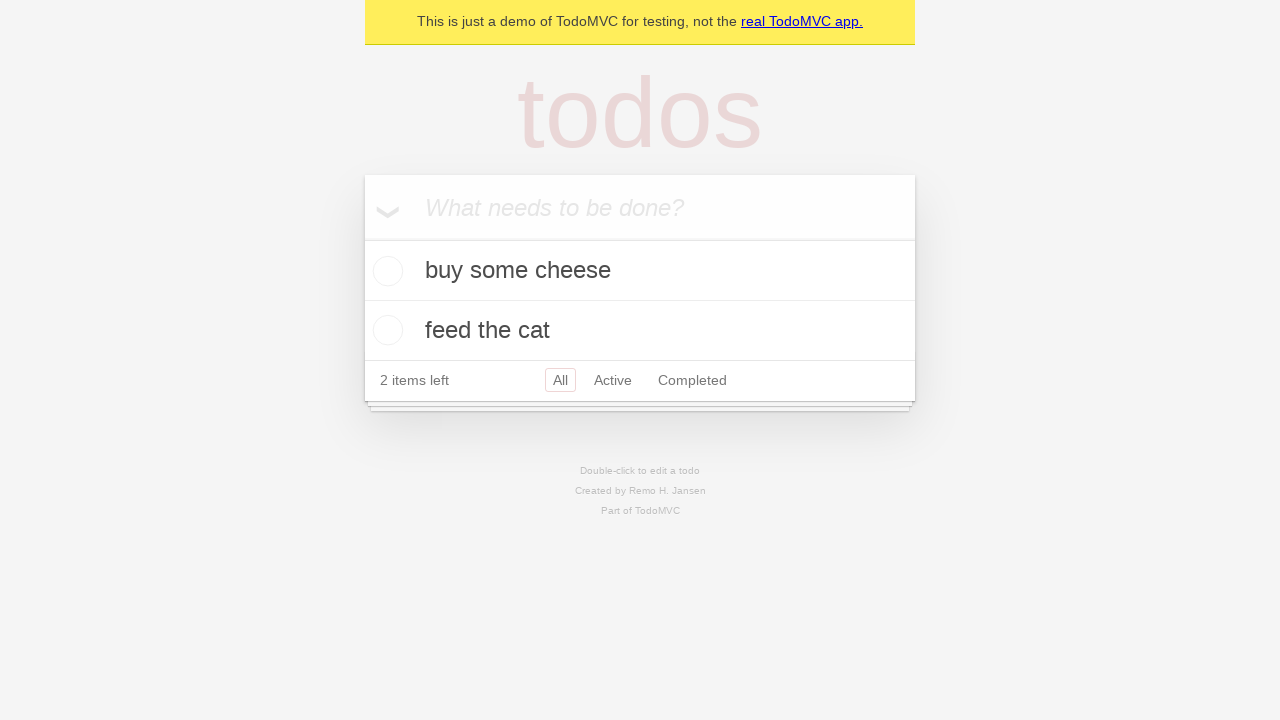

Filled new todo field with 'book a doctors appointment' on .new-todo
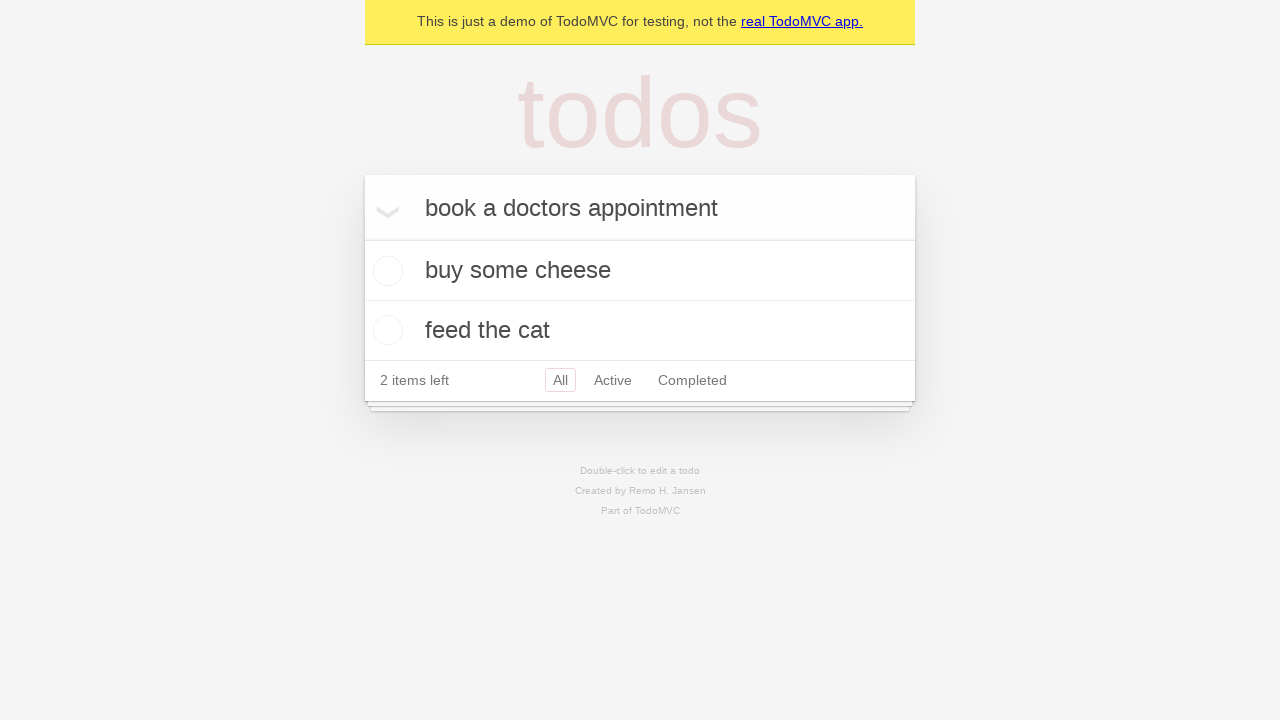

Pressed Enter to create third todo on .new-todo
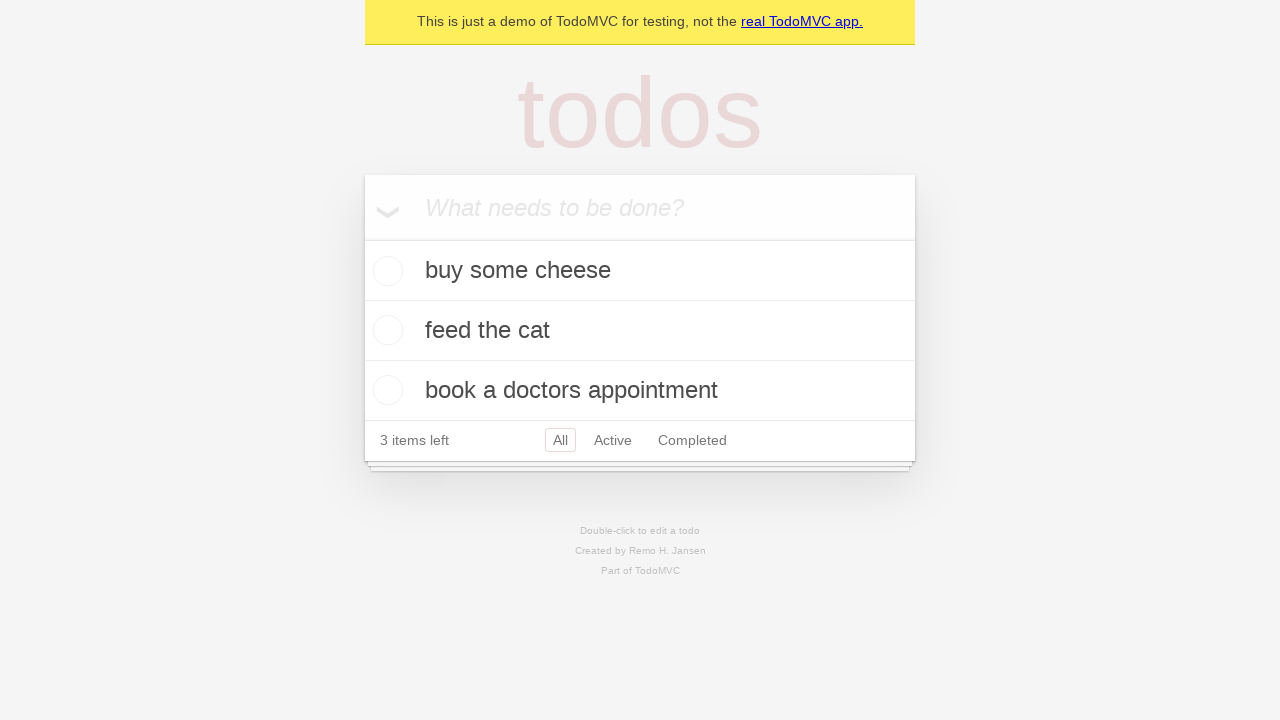

Double-clicked second todo to enter edit mode at (640, 331) on .todo-list li >> nth=1
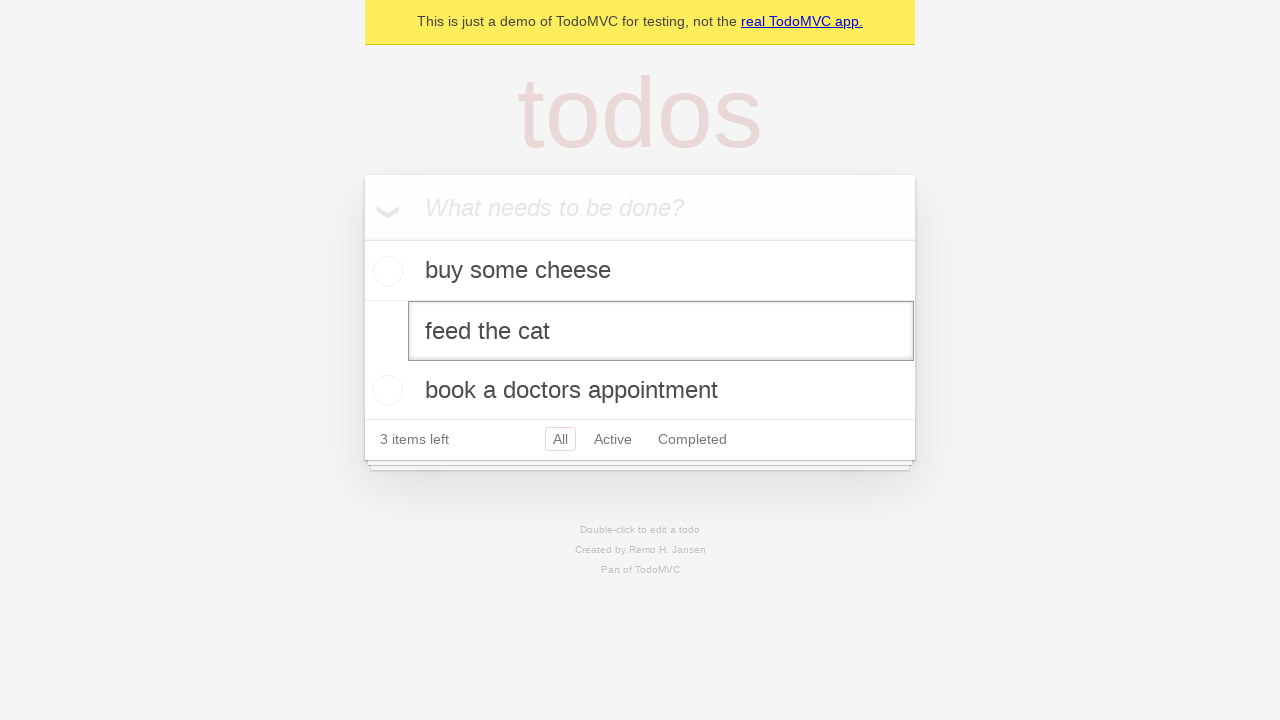

Filled edit field with padded text '    buy some sausages    ' on .todo-list li >> nth=1 >> .edit
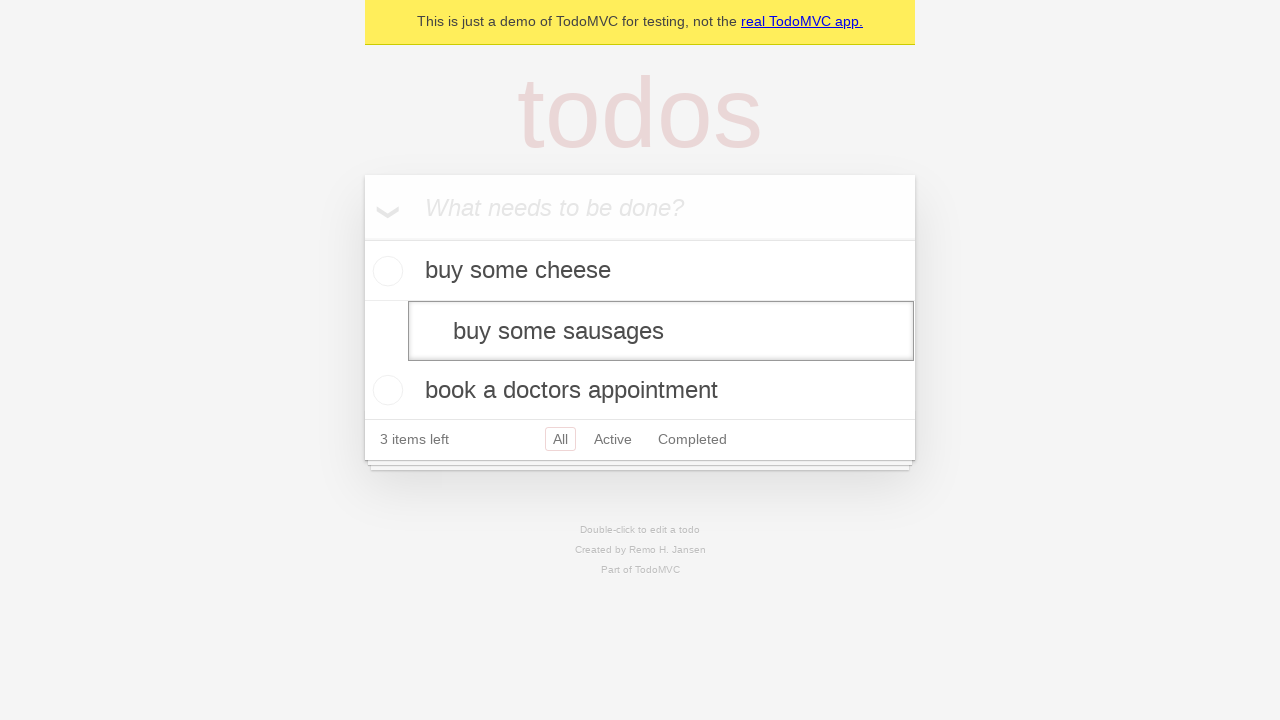

Pressed Enter to save edited todo with trimmed text on .todo-list li >> nth=1 >> .edit
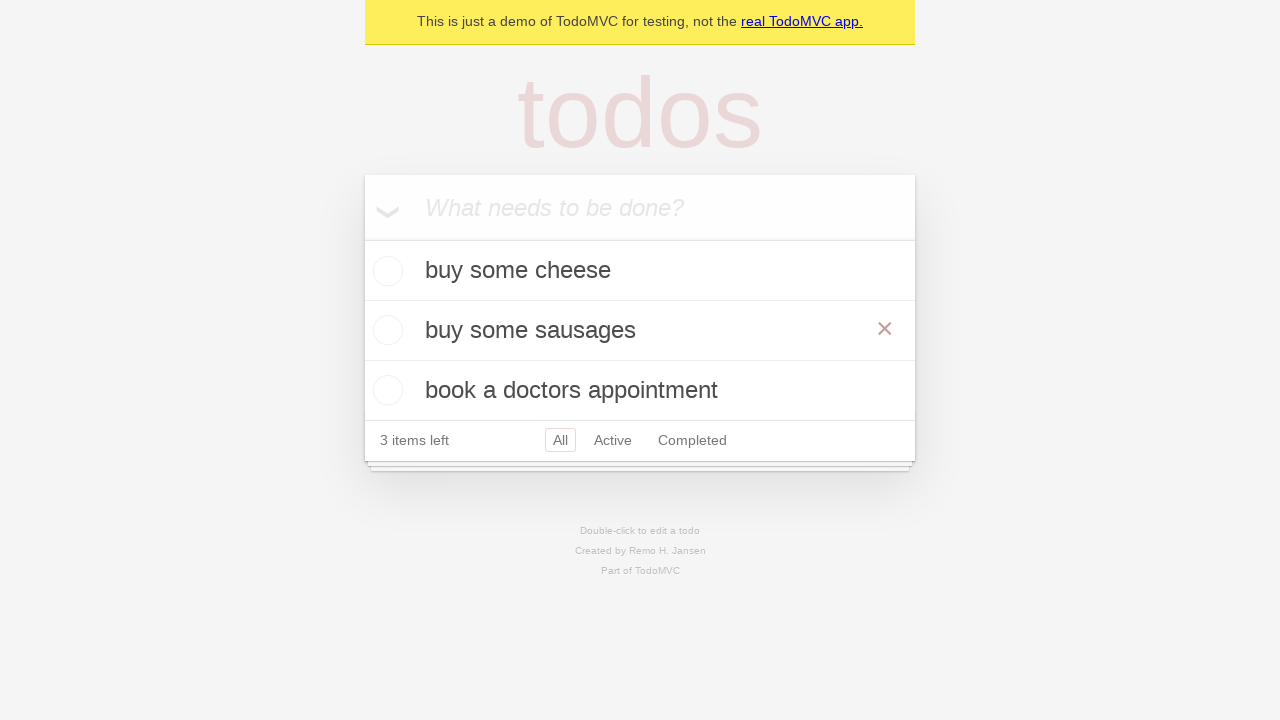

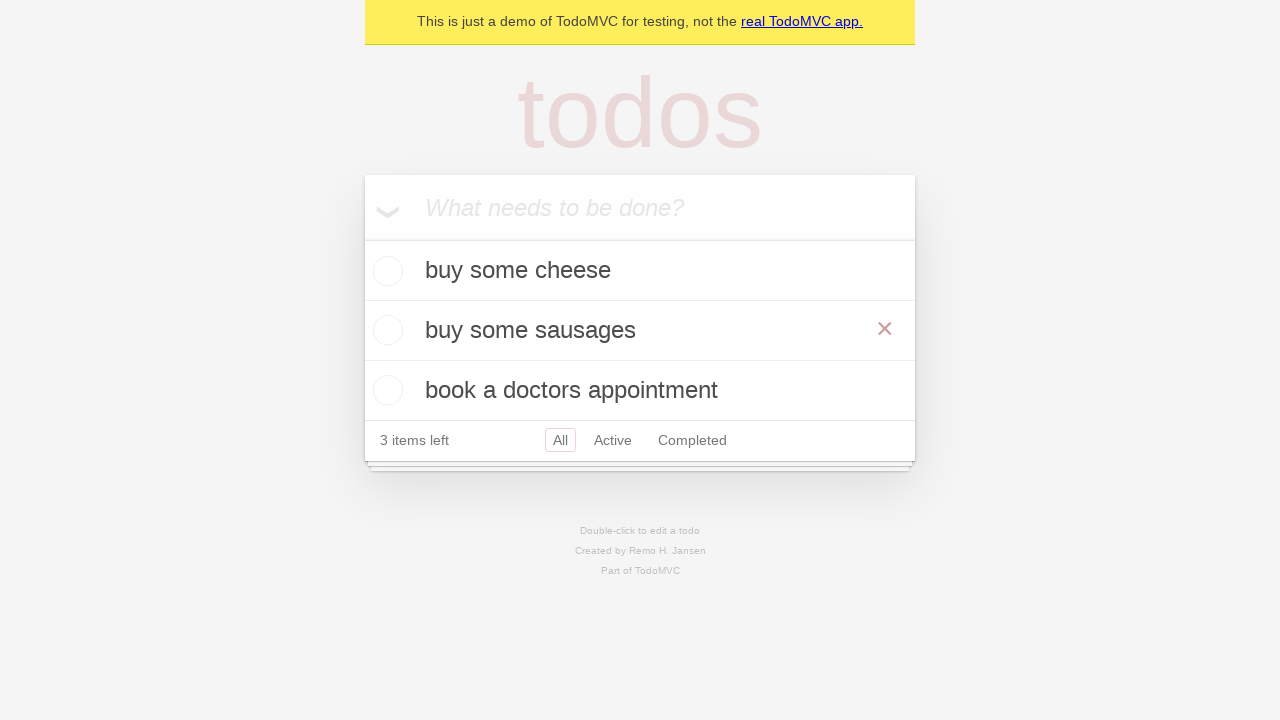